Tests the forgot password functionality when clicking without entering an email address, expecting an error message

Starting URL: https://accounts.vmmaps.com/

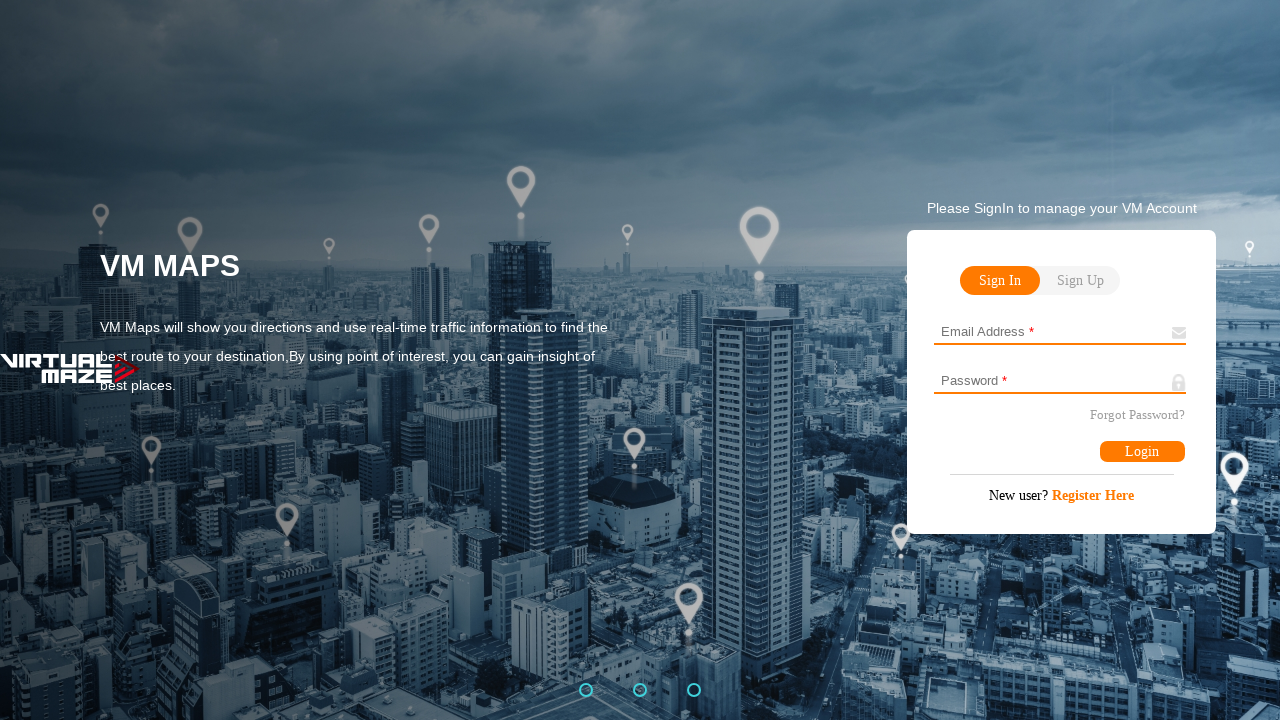

Waited for Forgot Password button to load
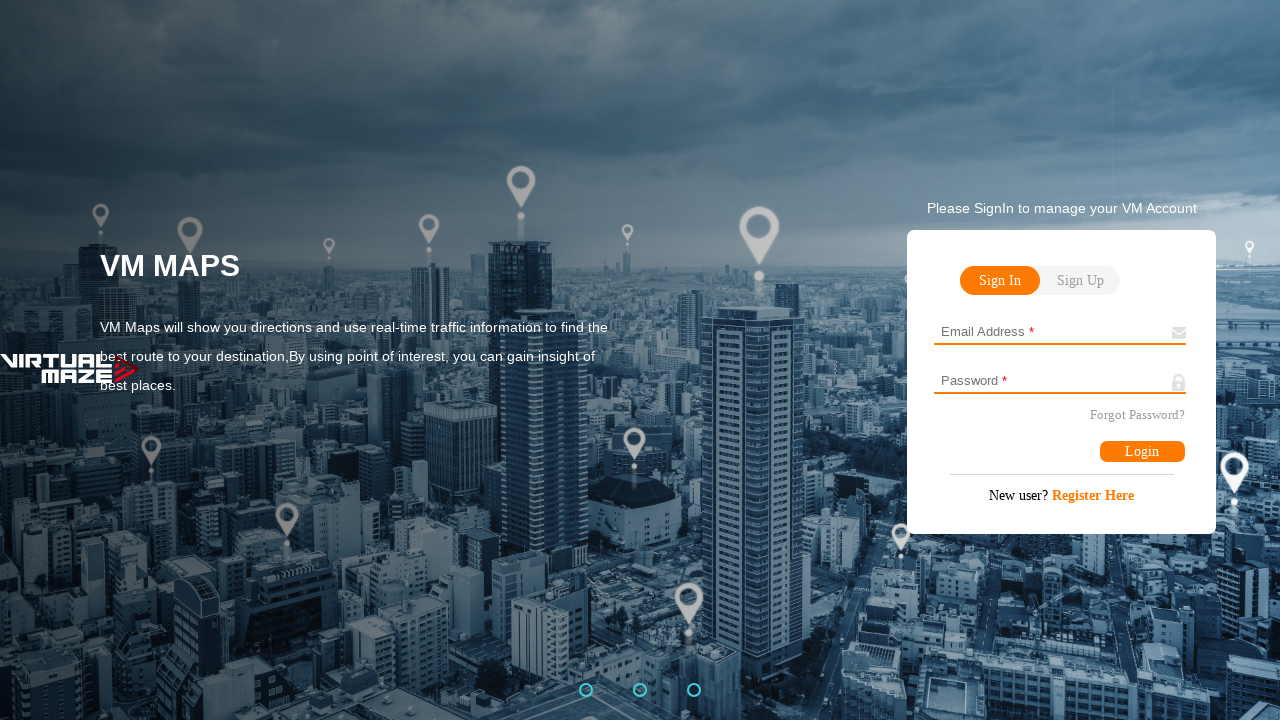

Clicked Forgot Password button without entering email address at (1137, 416) on #Forgot-Password
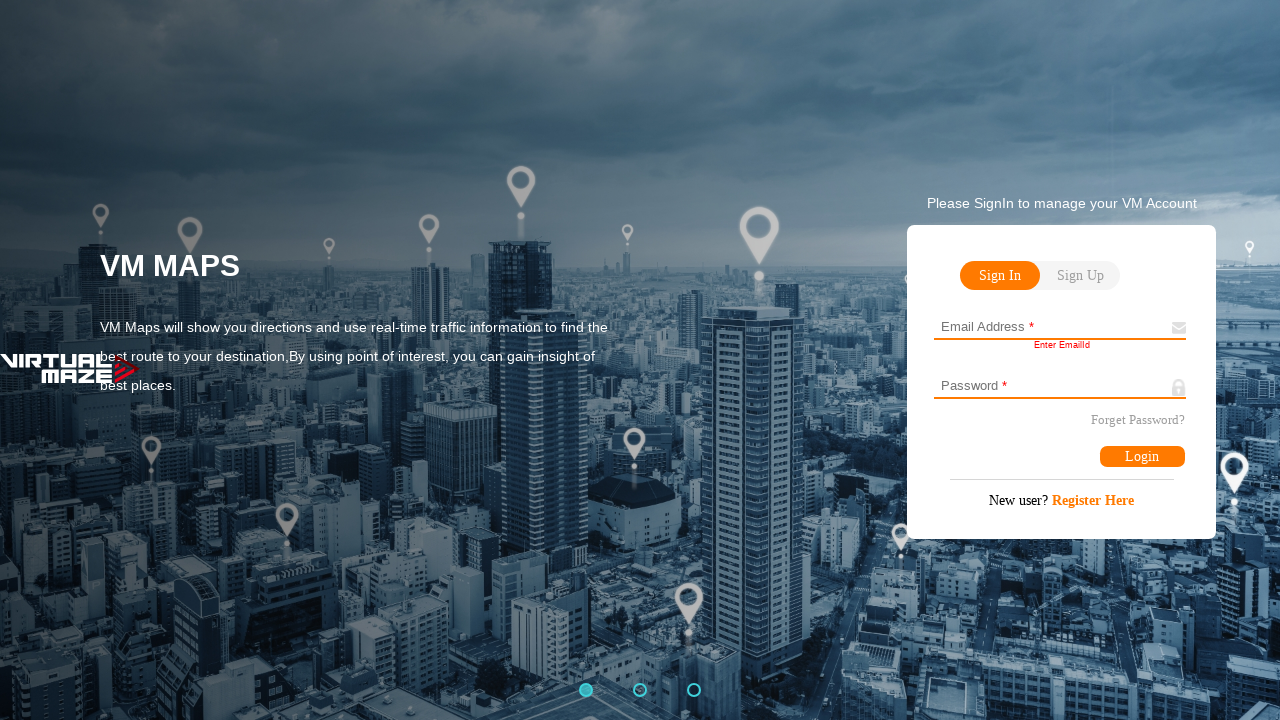

Located error message element
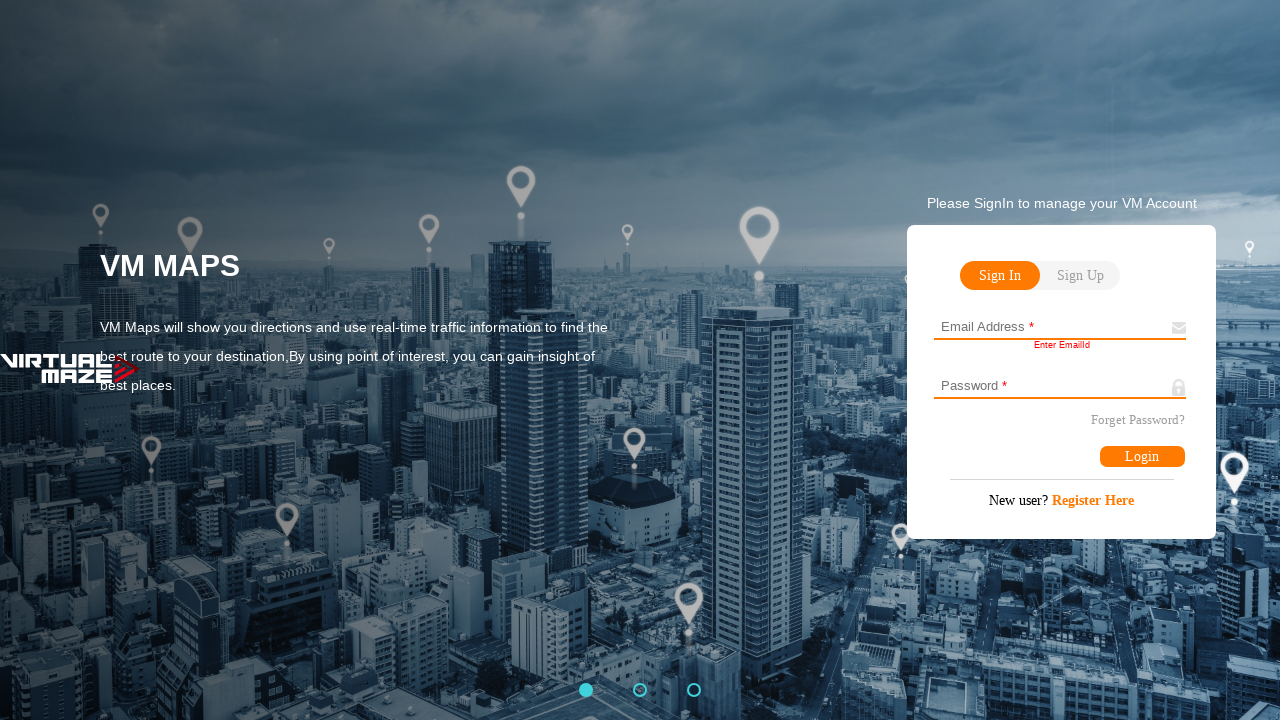

Error message appeared on page
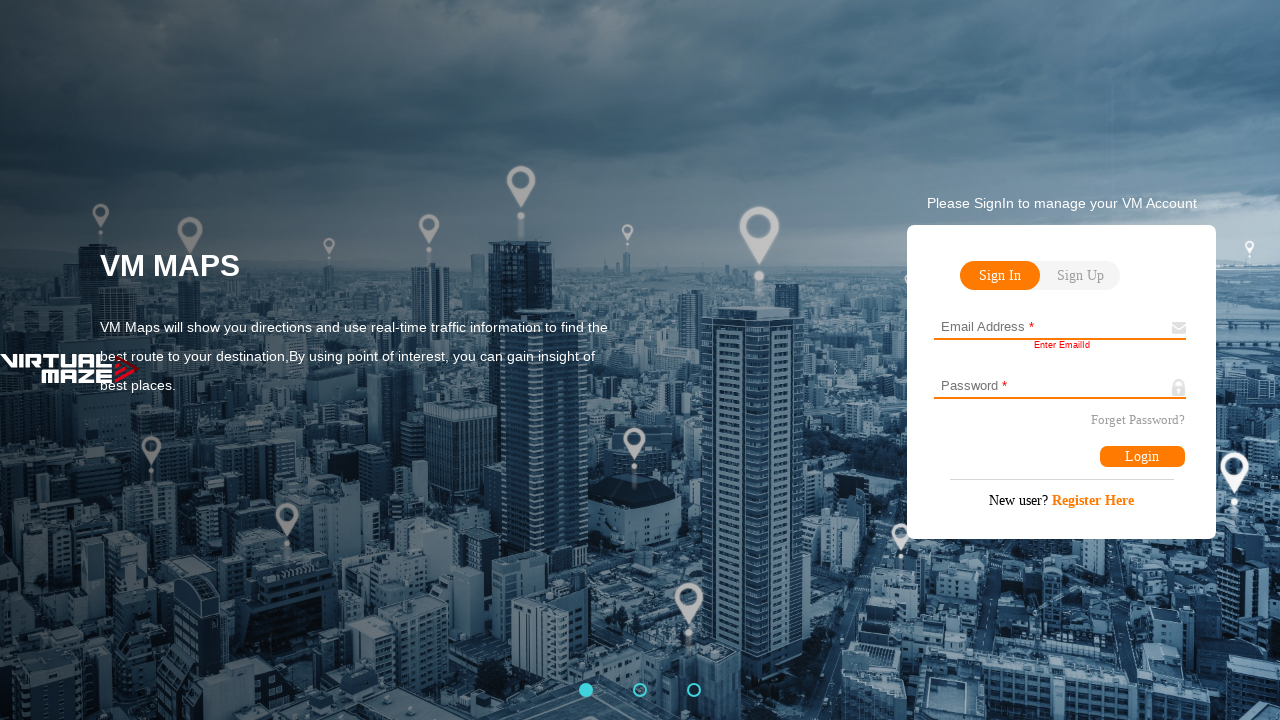

Verified error message displays 'Enter EmailId'
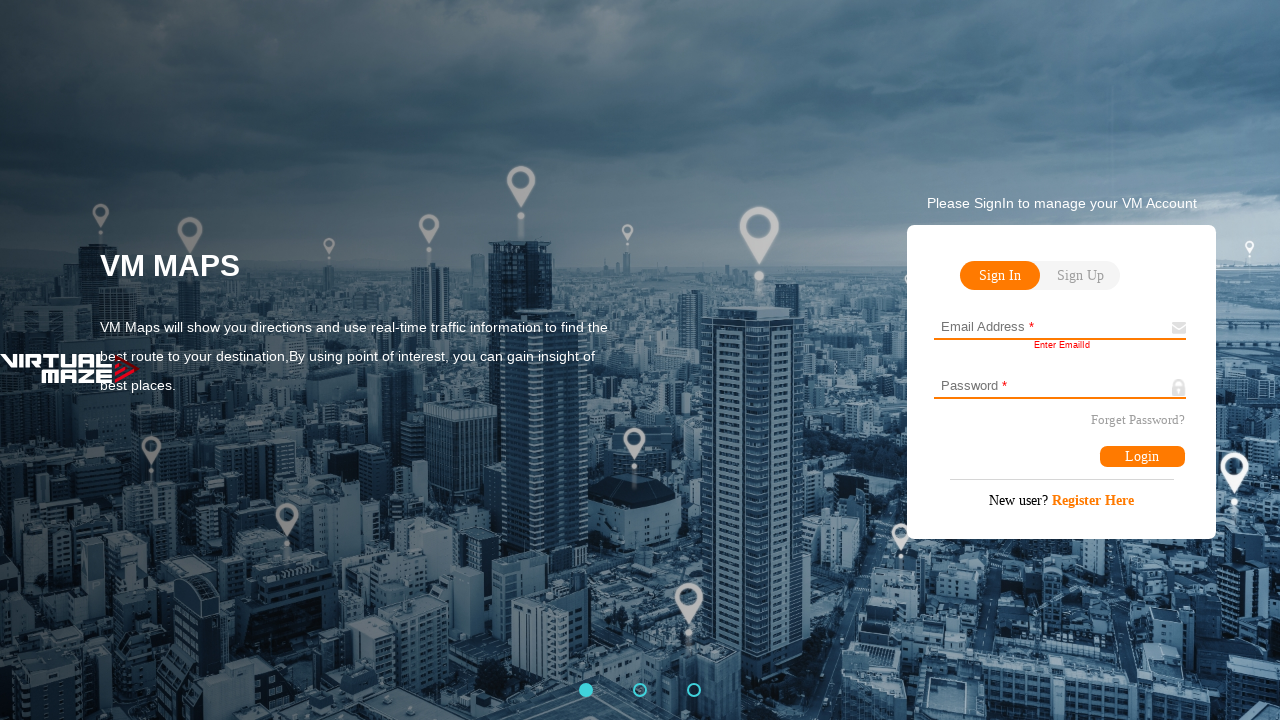

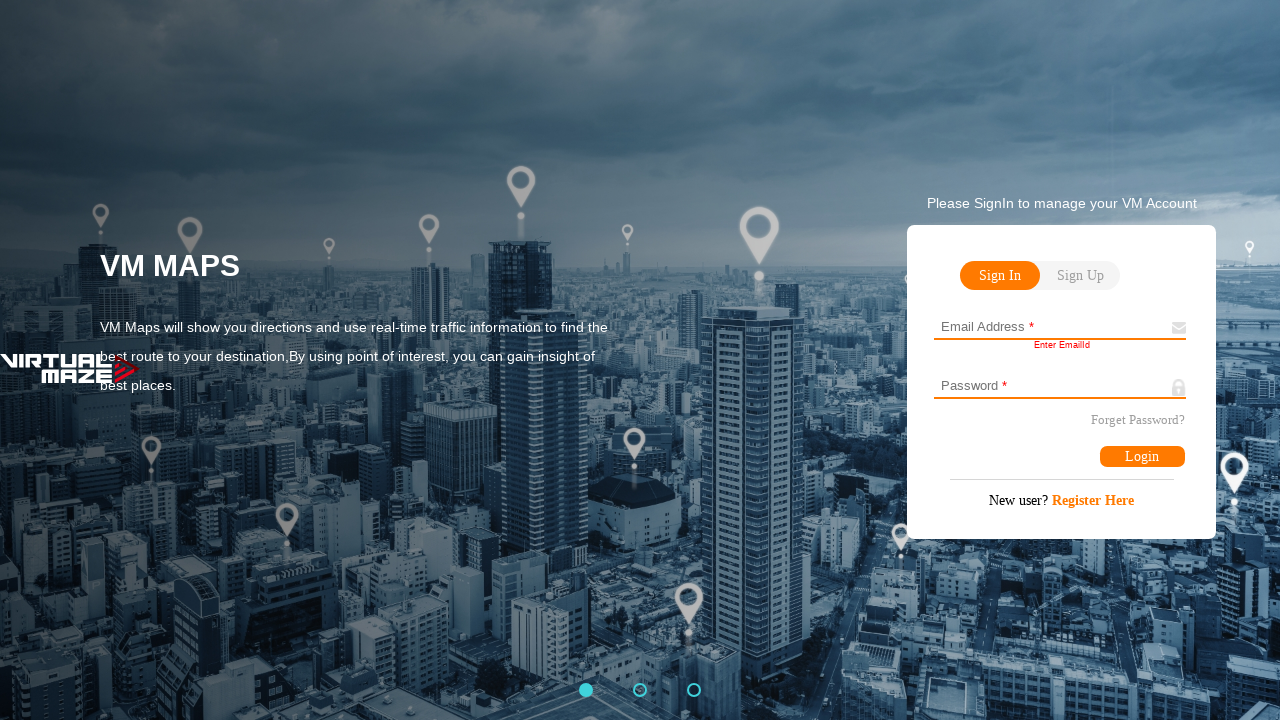